Tests dynamic loading functionality by clicking Start button and verifying that hidden "Hello World!" text appears after loading completes

Starting URL: https://the-internet.herokuapp.com/dynamic_loading/1

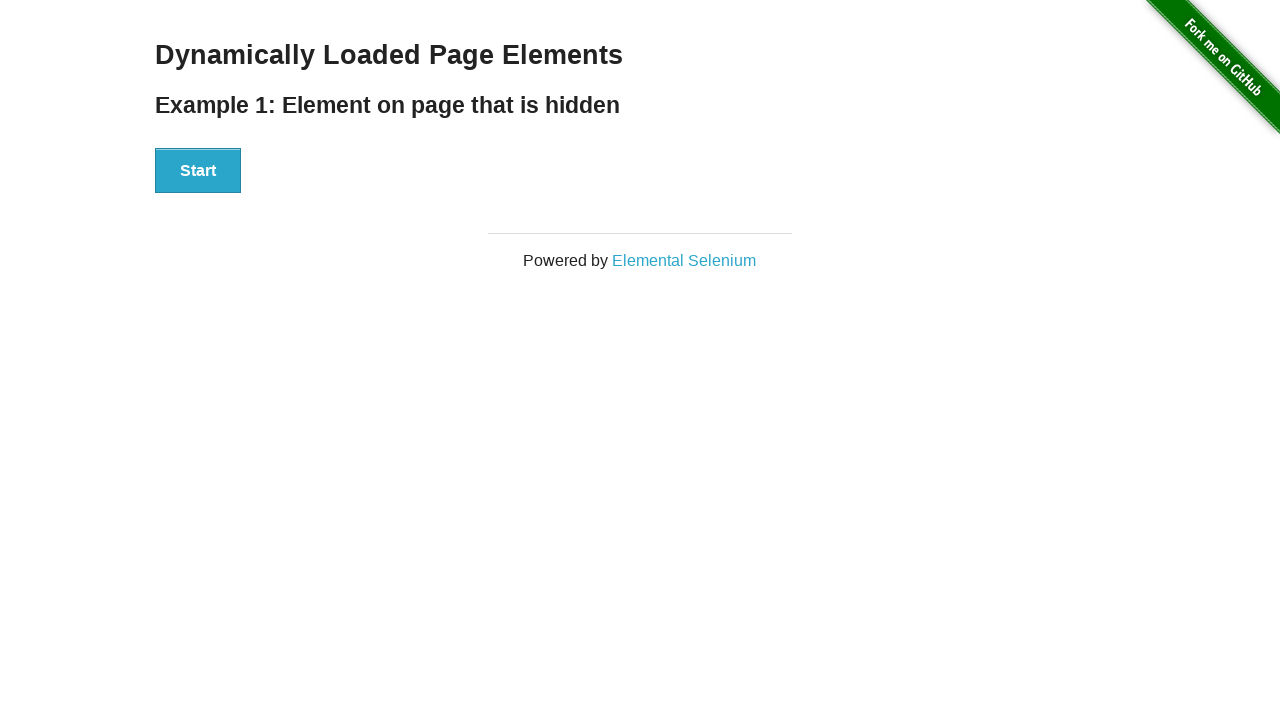

Clicked Start button to initiate dynamic loading at (198, 171) on xpath=//button[text()='Start']
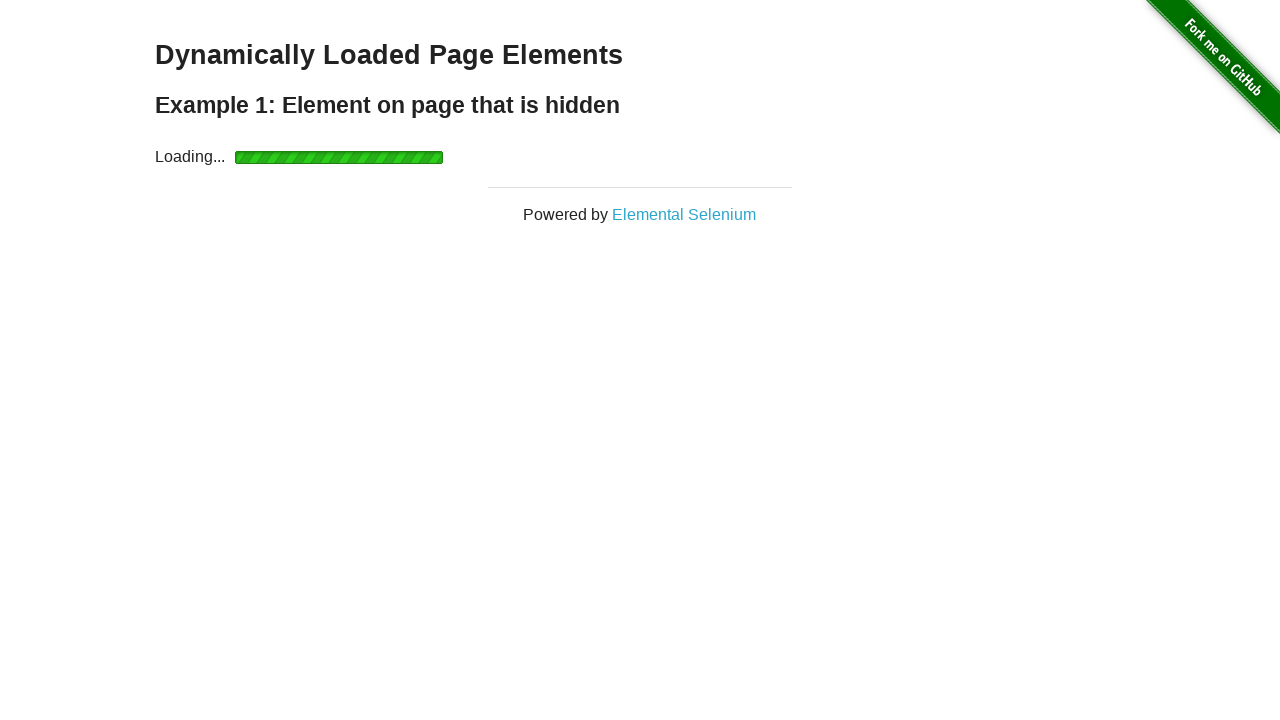

Waited for finish element to become visible after loading completes
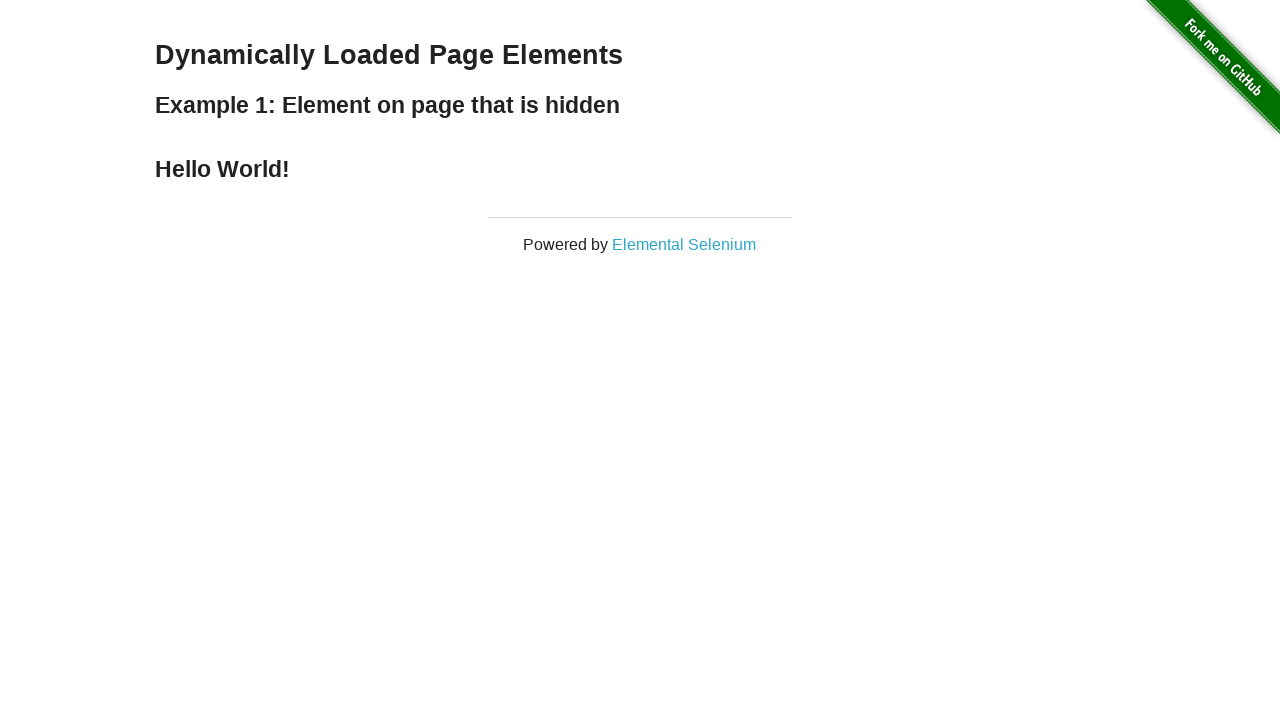

Clicked finish element at (640, 169) on xpath=//div[@id='finish']
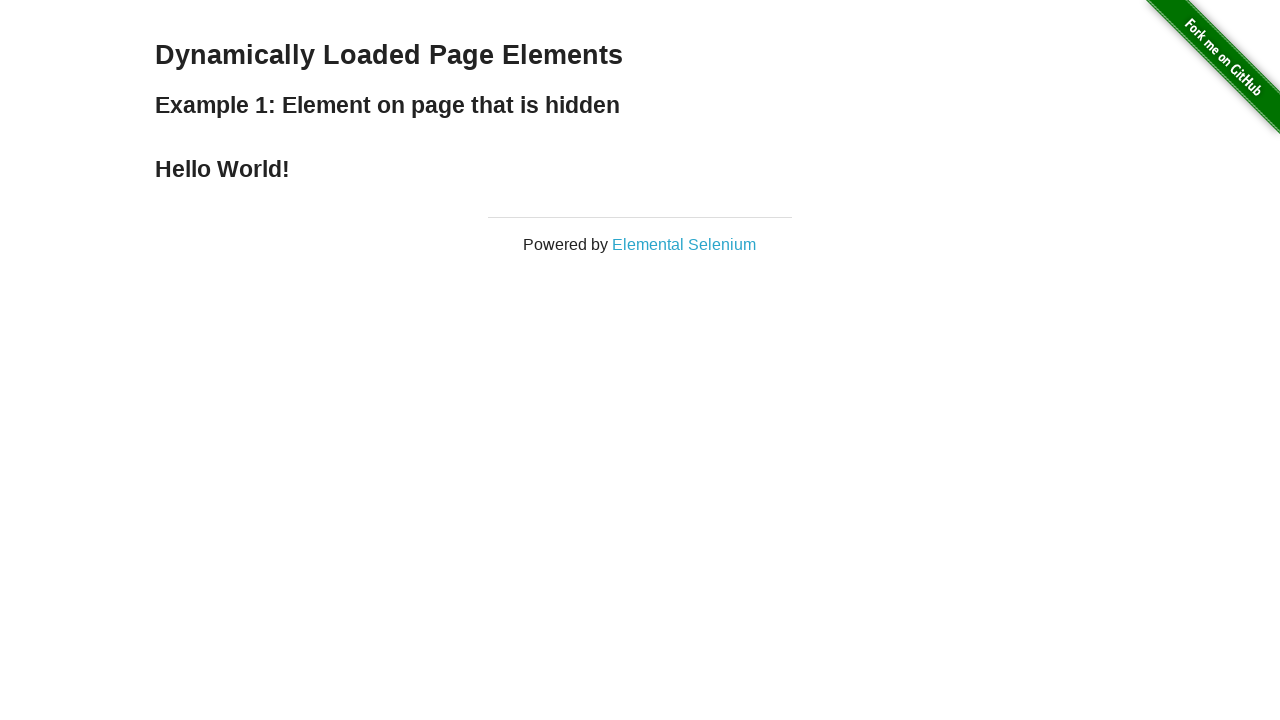

Verified 'Hello World!' text appeared after loading completed
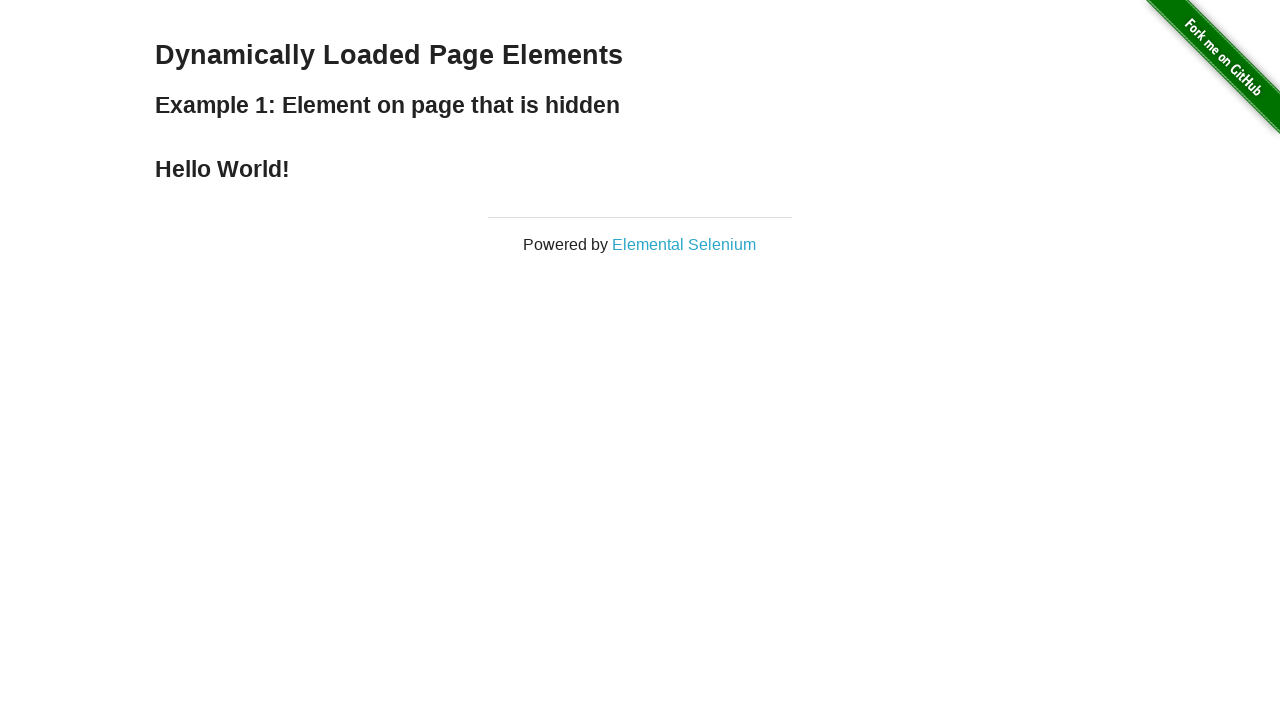

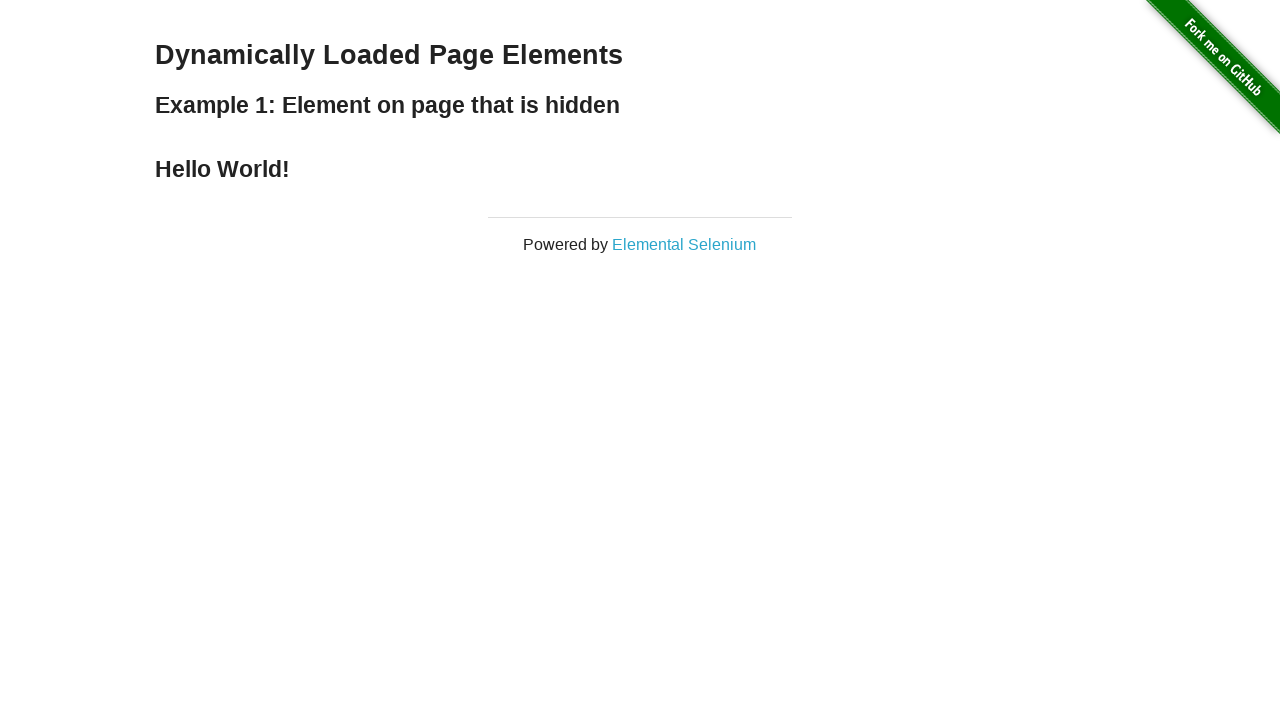